Tests the student registration form by filling in all fields including personal info, date of birth, subjects, hobbies, picture upload, and address, then submitting and verifying the results in the confirmation modal.

Starting URL: https://demoqa.com/automation-practice-form

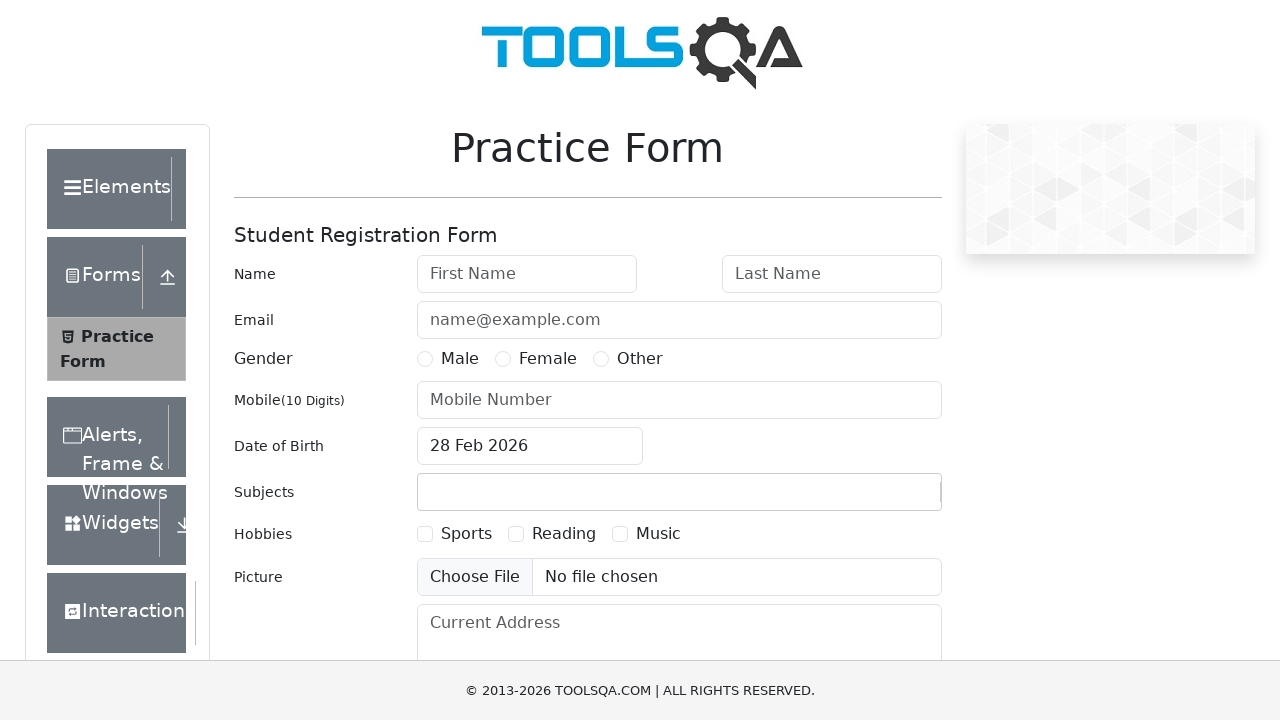

Filled first name field with 'Marcus' on #firstName
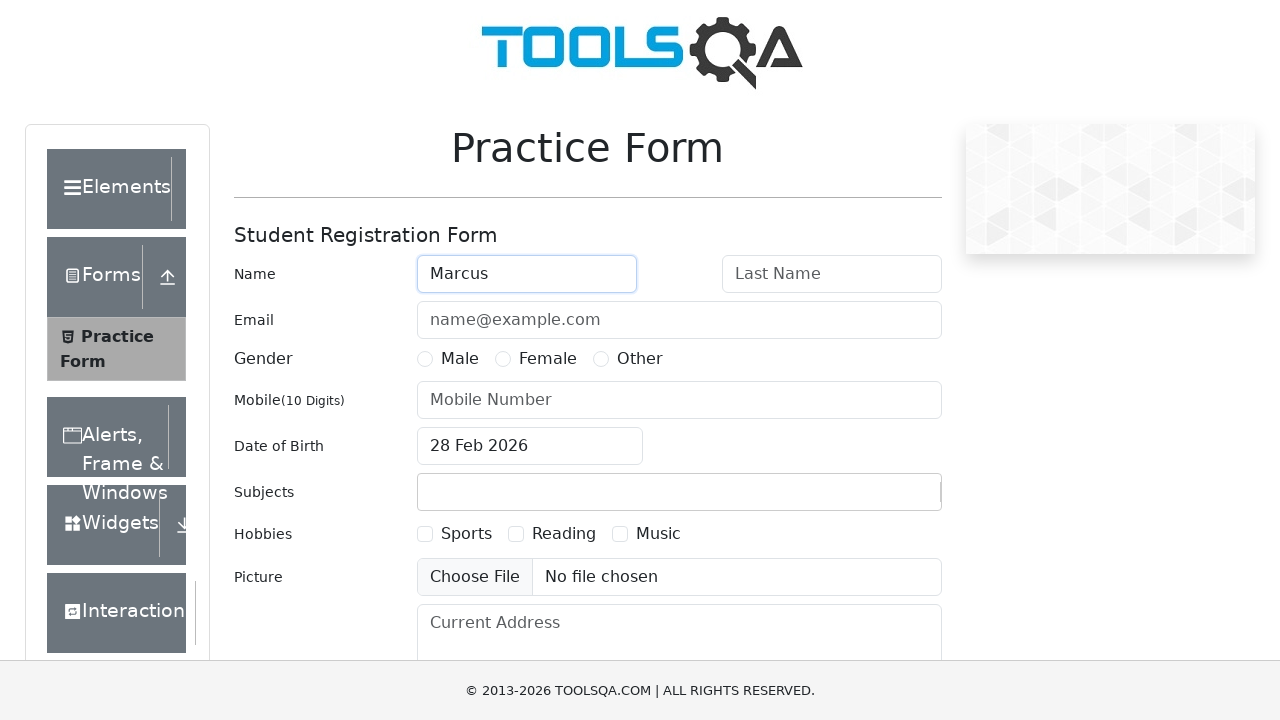

Filled last name field with 'Johnson' on #lastName
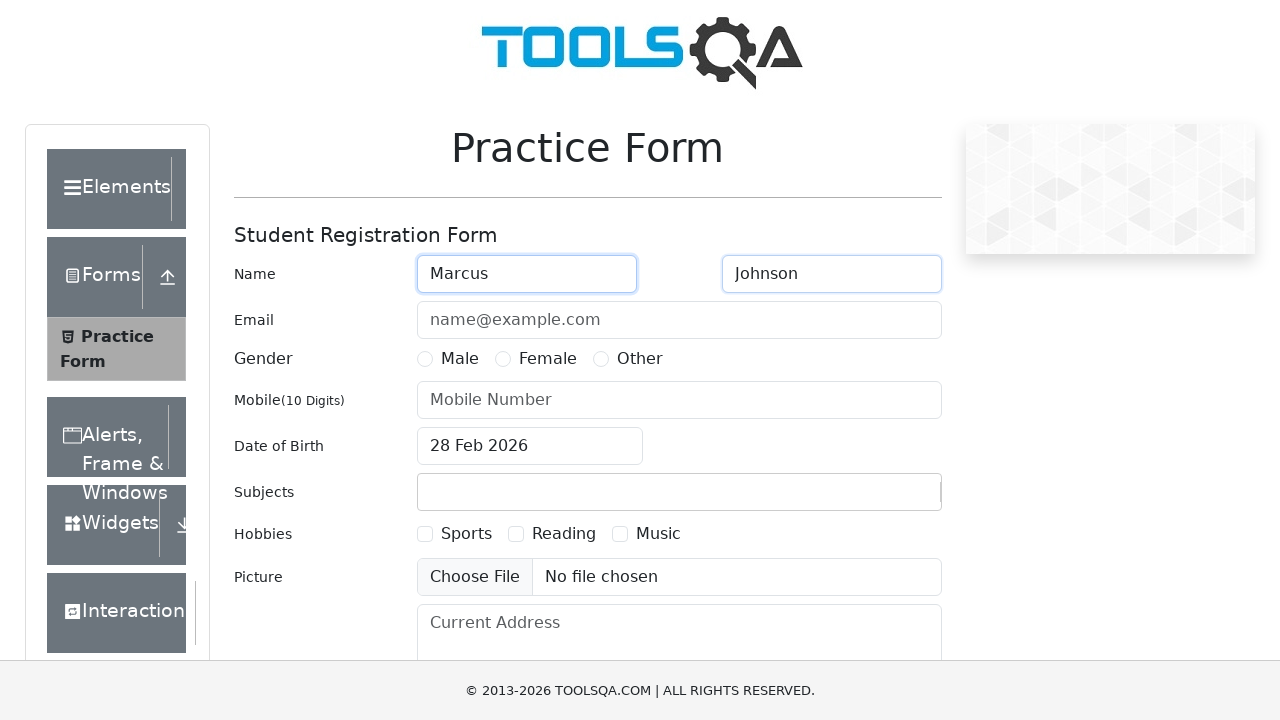

Filled email field with 'marcus.johnson@example.com' on #userEmail
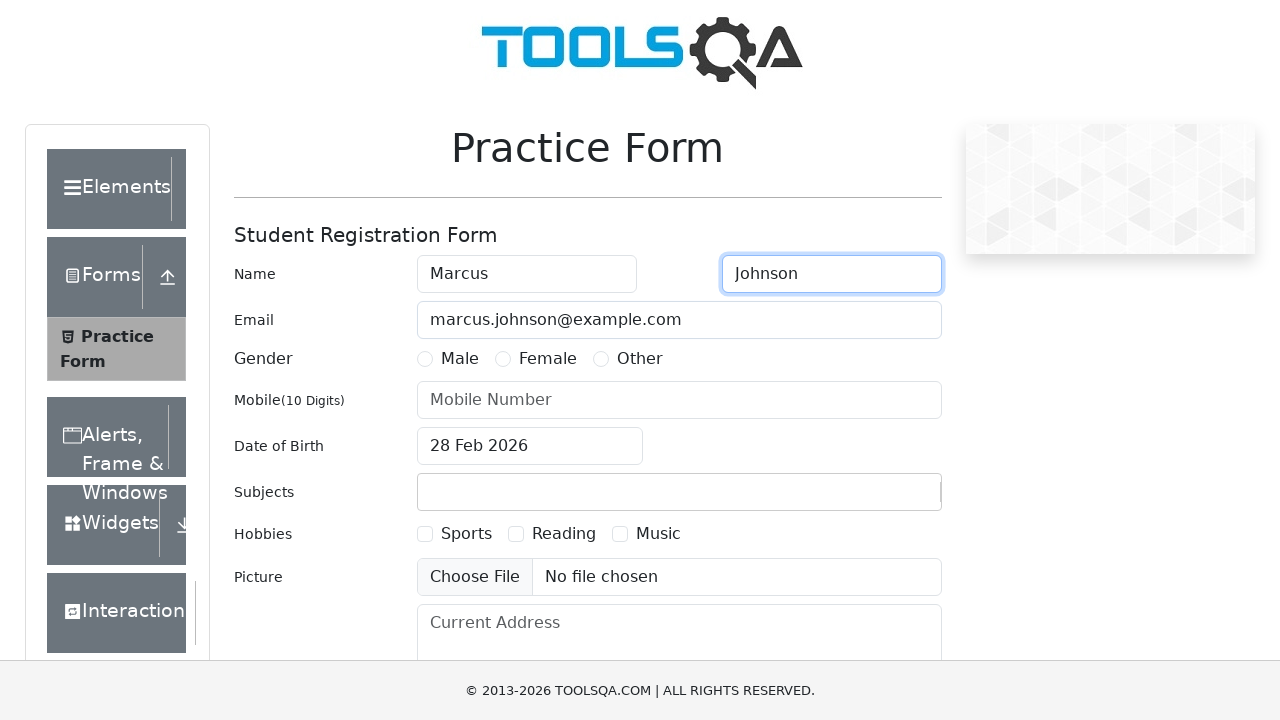

Selected Male gender option at (460, 359) on label[for='gender-radio-1']
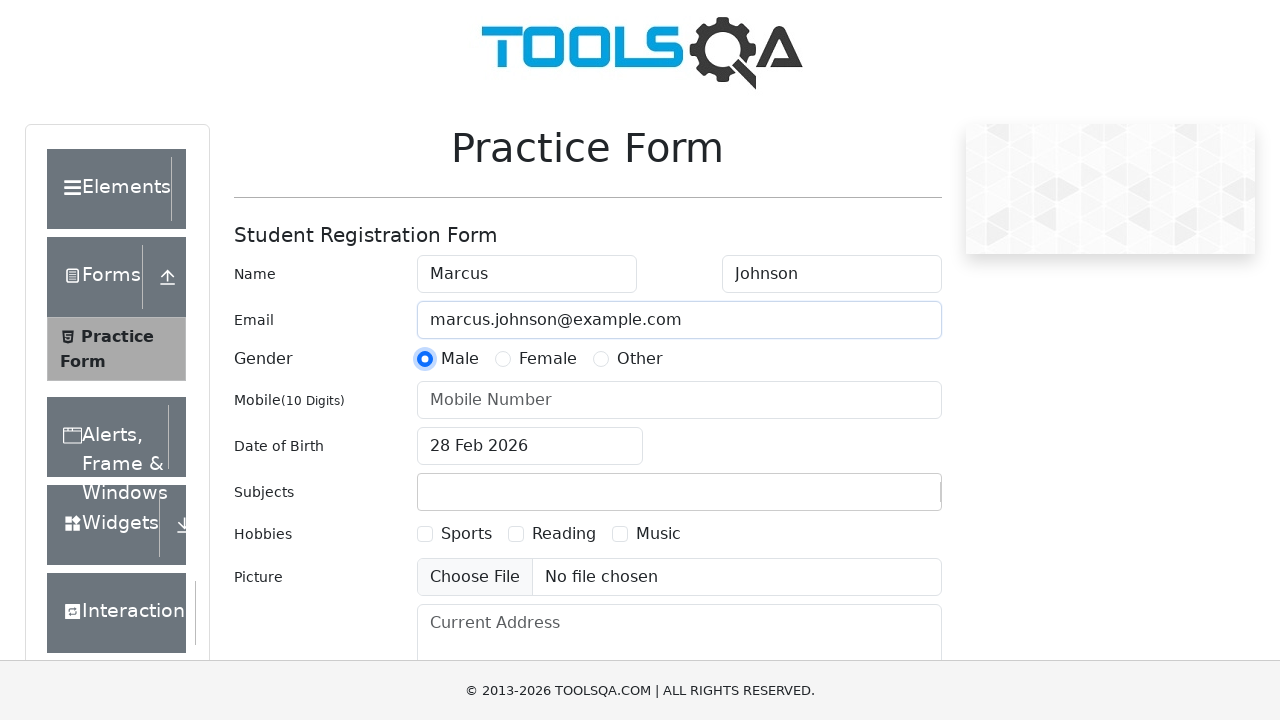

Filled mobile number field with '8765432109' on #userNumber
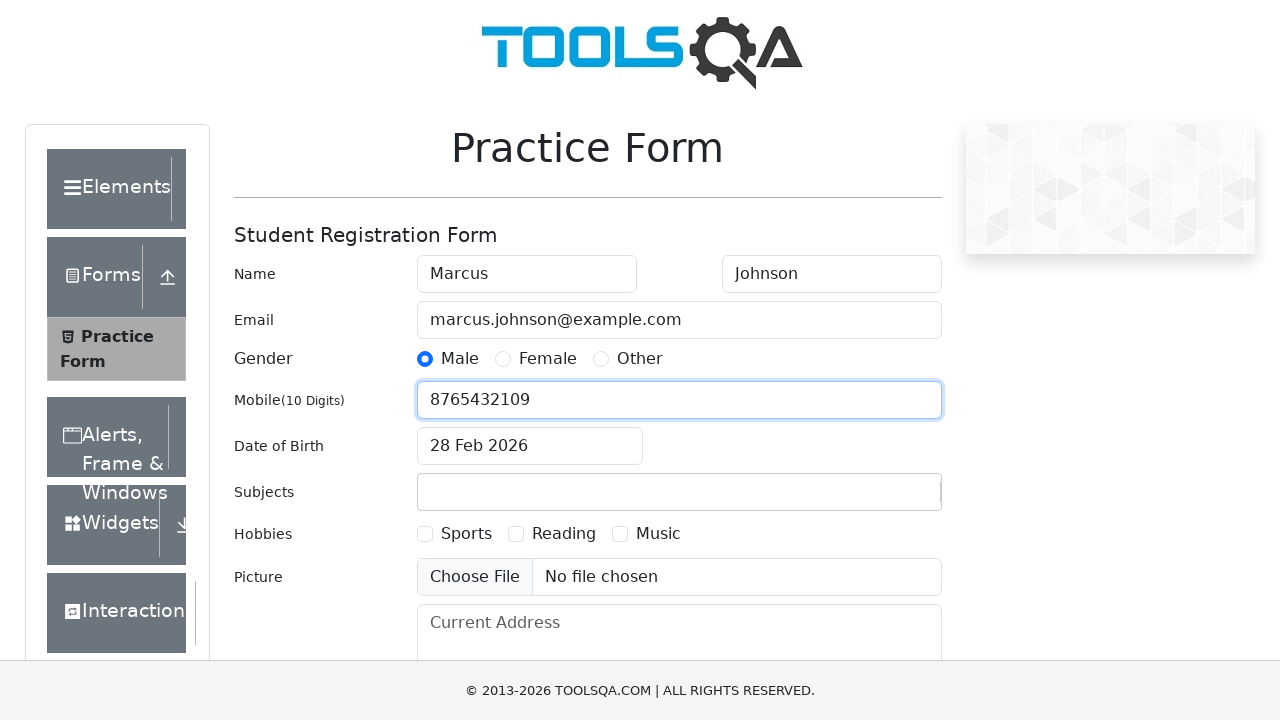

Clicked date of birth input to open date picker at (530, 446) on #dateOfBirthInput
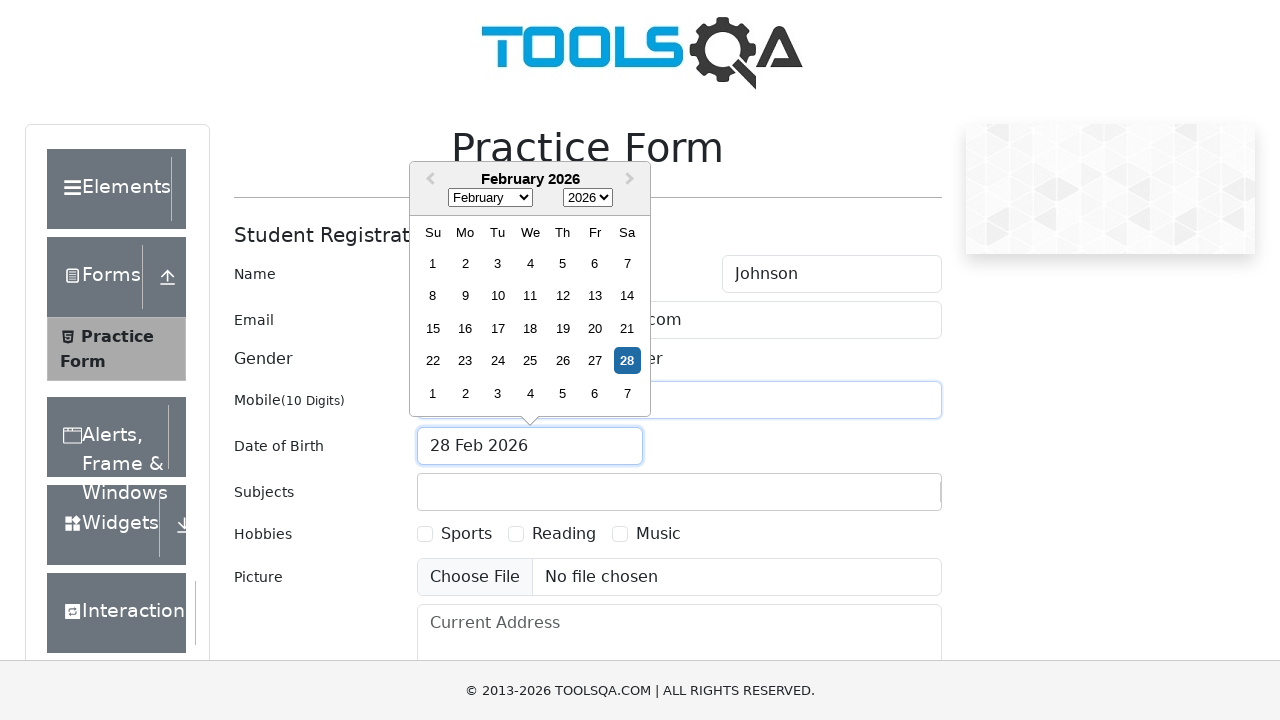

Selected June as birth month on .react-datepicker__month-select
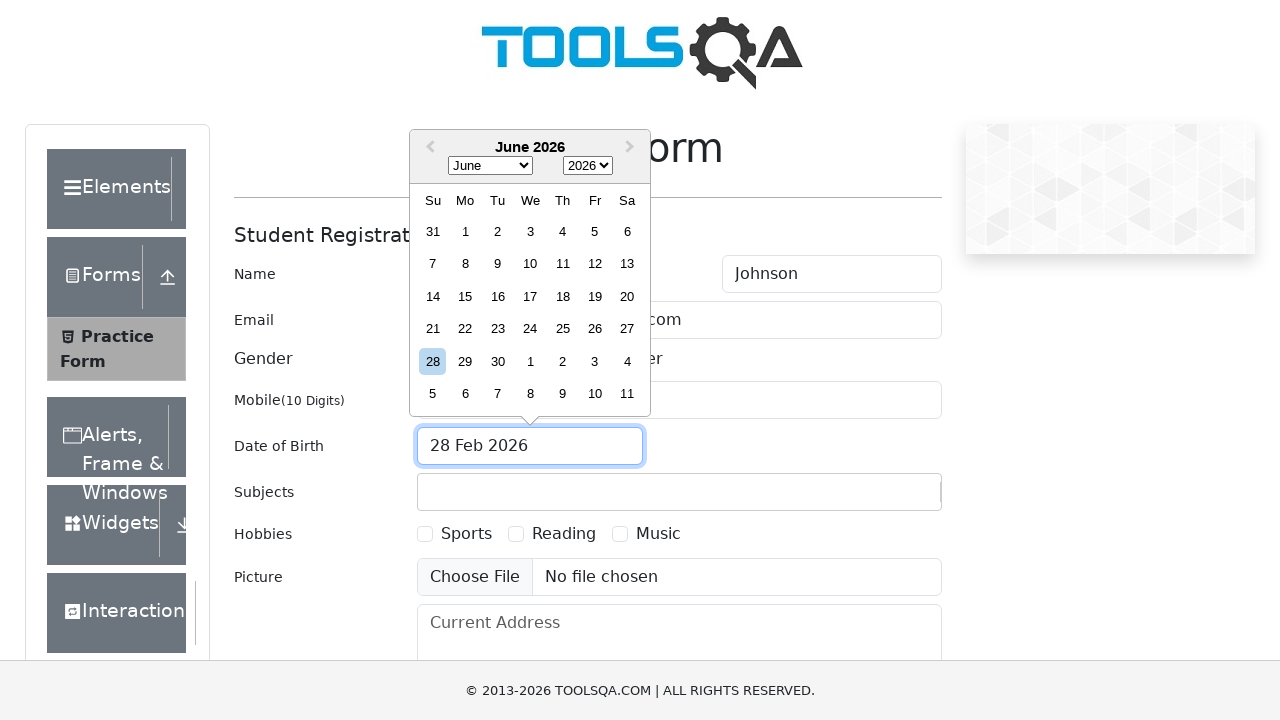

Selected 2005 as birth year on .react-datepicker__year-select
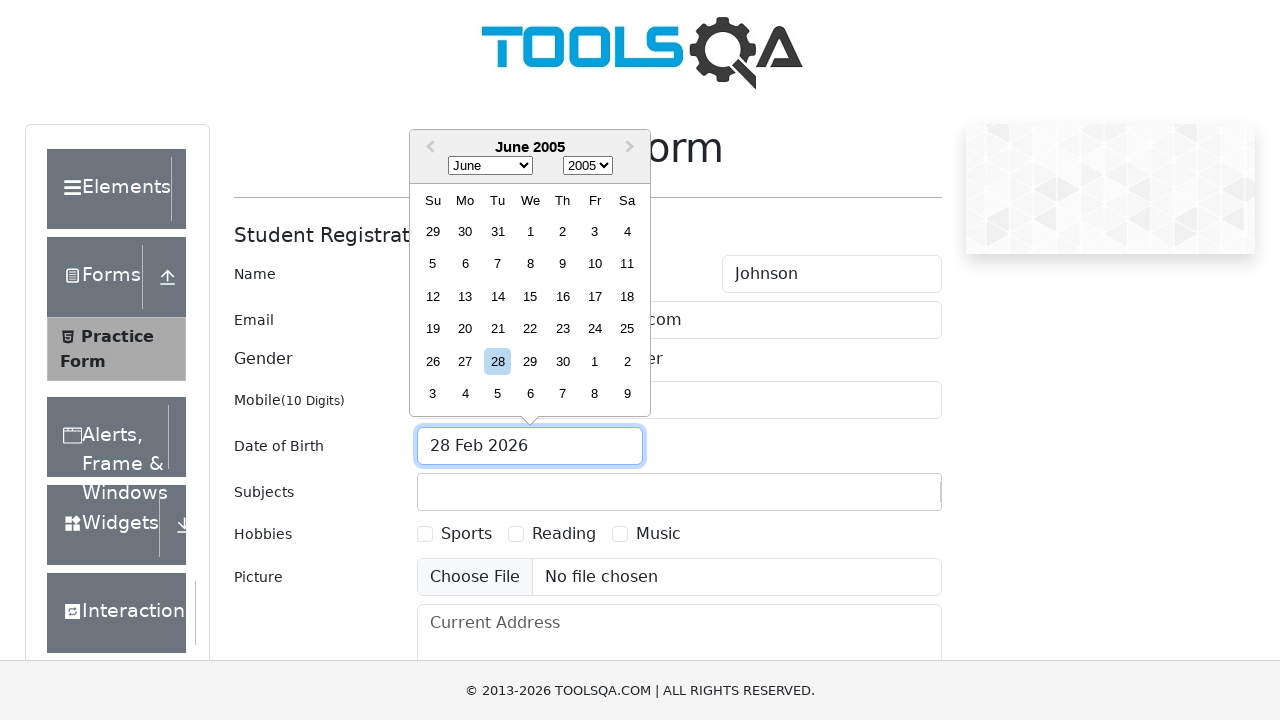

Selected 28th day of the month at (498, 361) on .react-datepicker__day--028:not(.react-datepicker__day--outside-month)
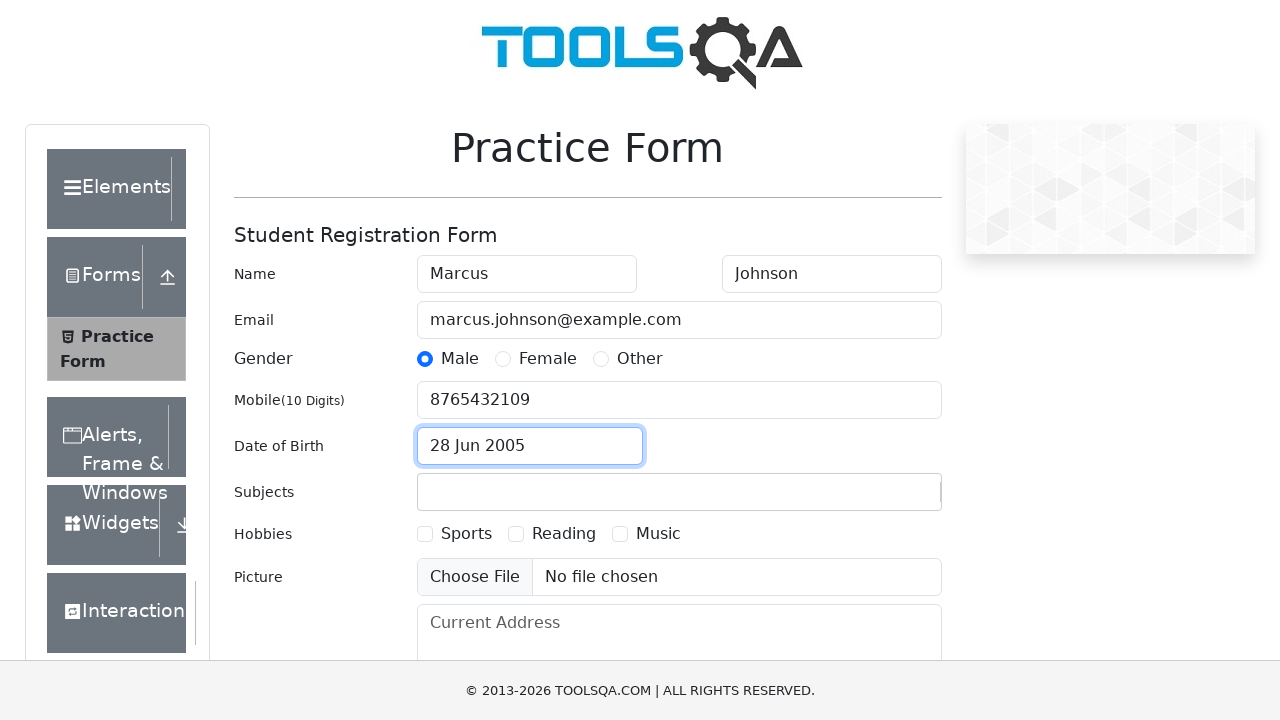

Filled subjects input with 'Maths' on #subjectsInput
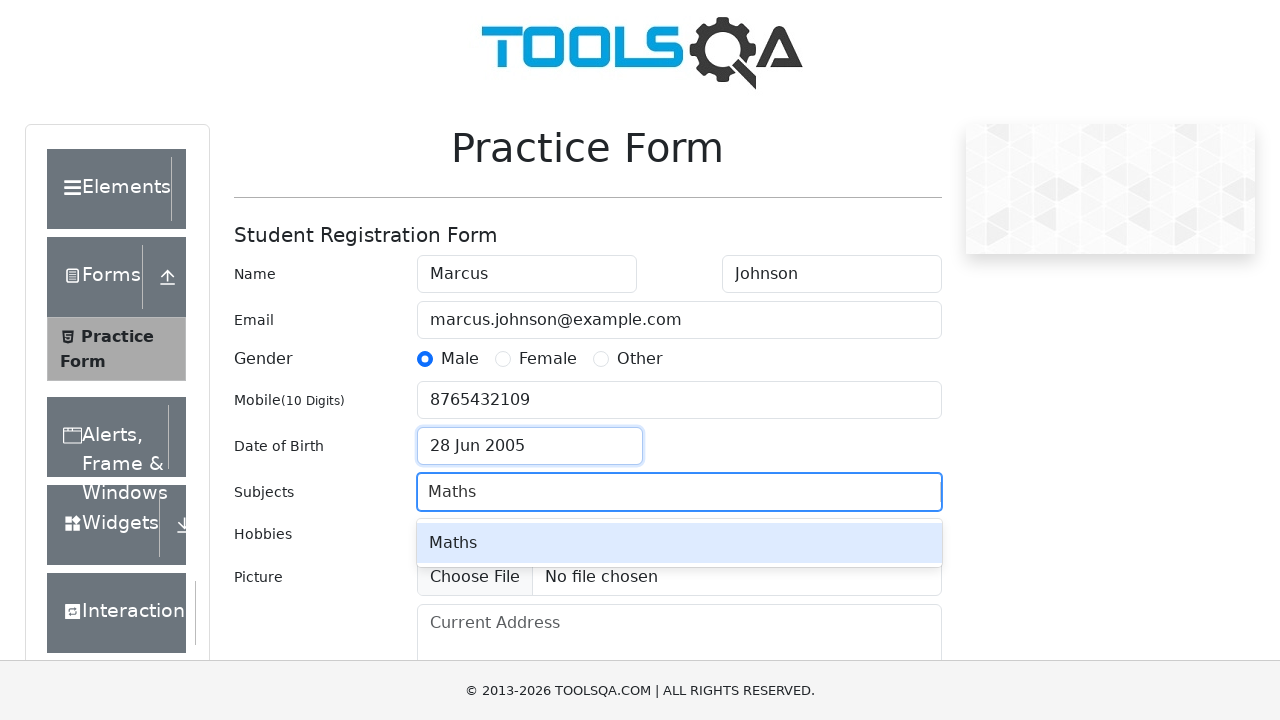

Pressed Enter to confirm subject selection
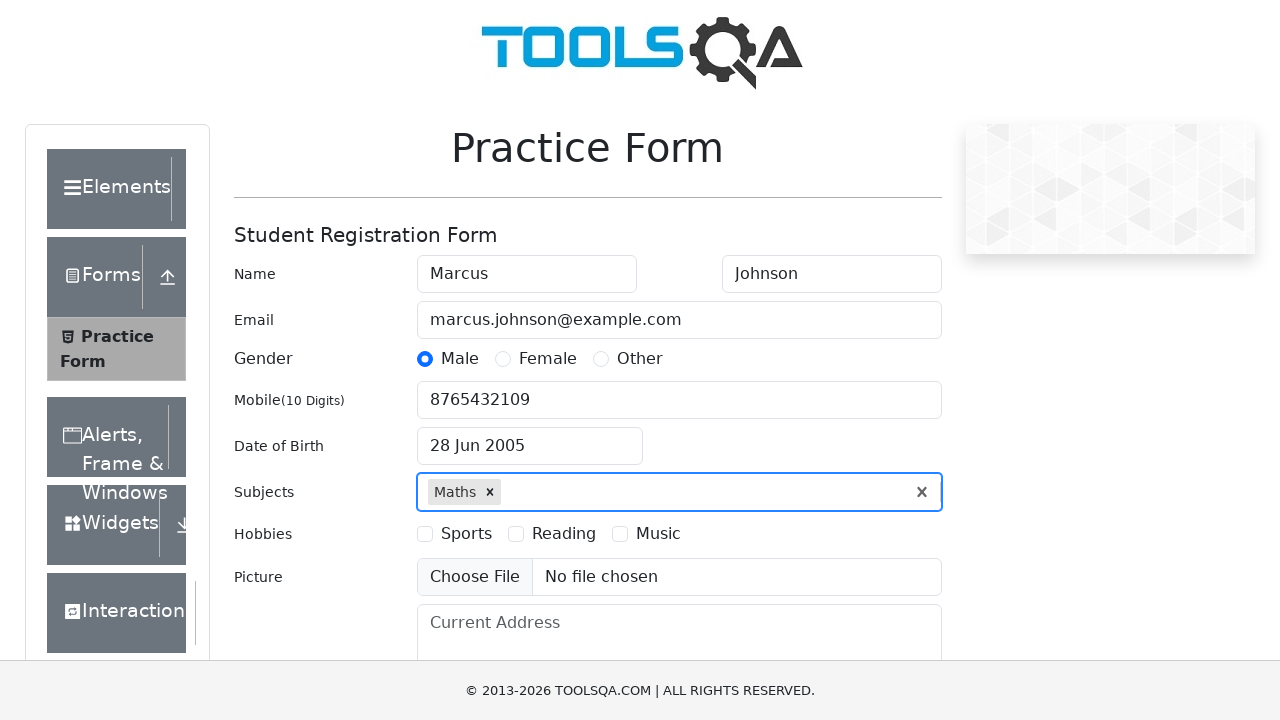

Selected Reading hobby checkbox at (564, 534) on label[for='hobbies-checkbox-2']
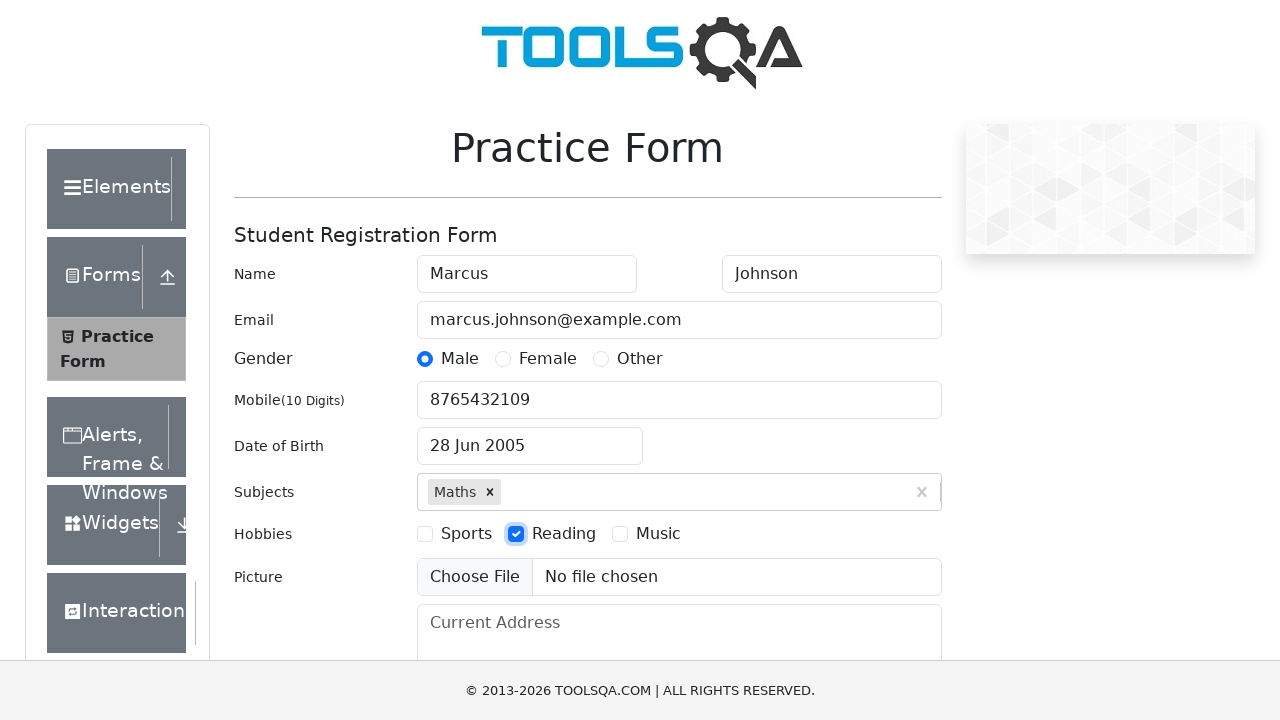

Filled current address field with full address on #currentAddress
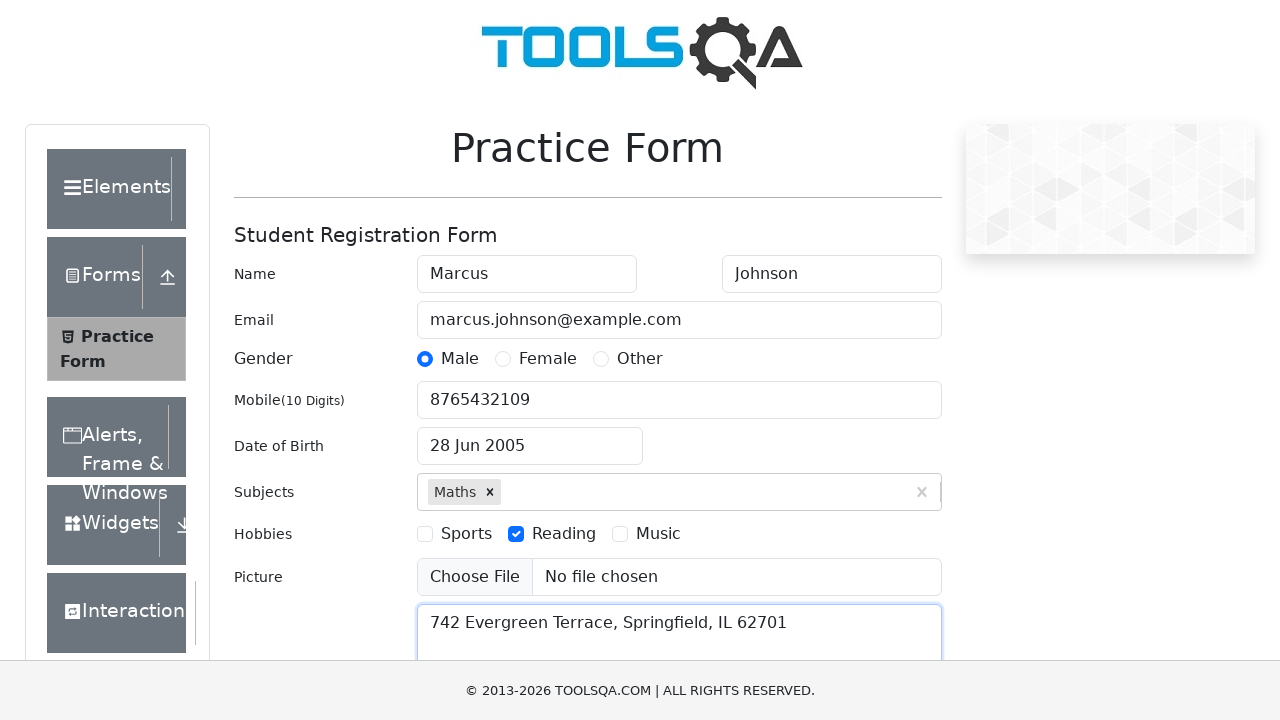

Scrolled down to reveal state and city dropdown fields
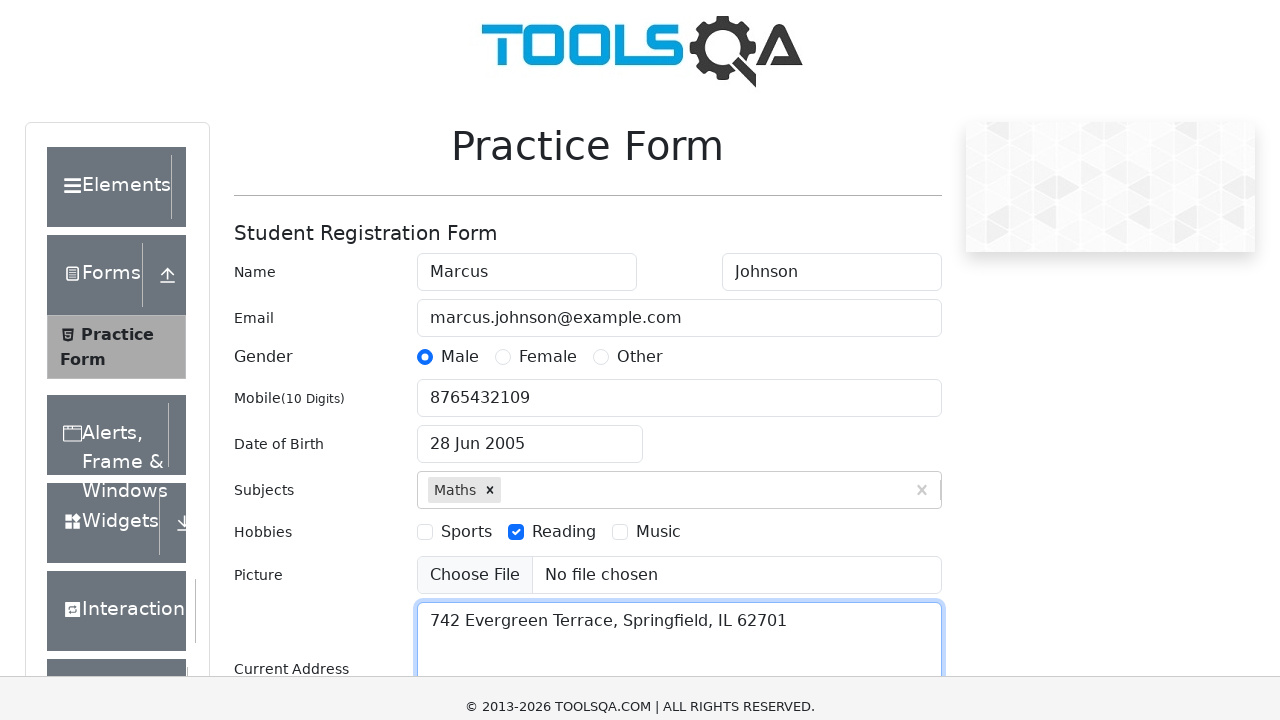

Clicked state dropdown to open options at (527, 437) on #state
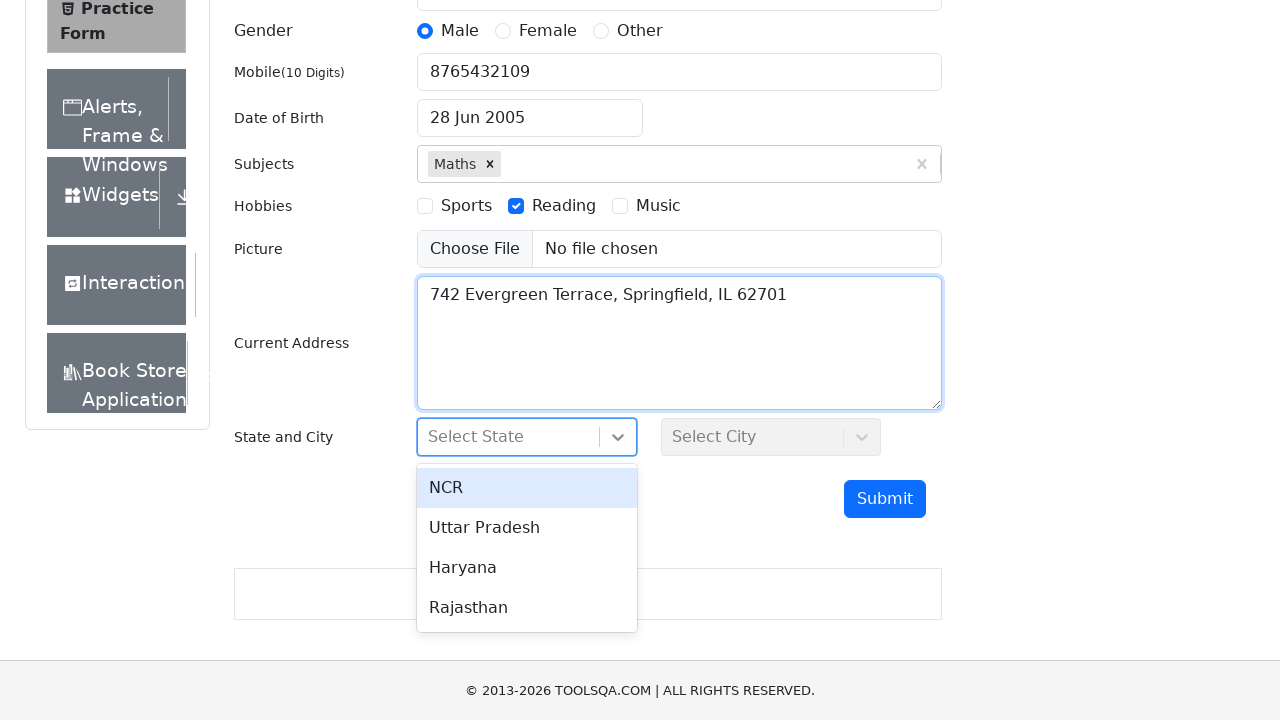

Selected NCR from state dropdown at (527, 488) on #react-select-3-option-0
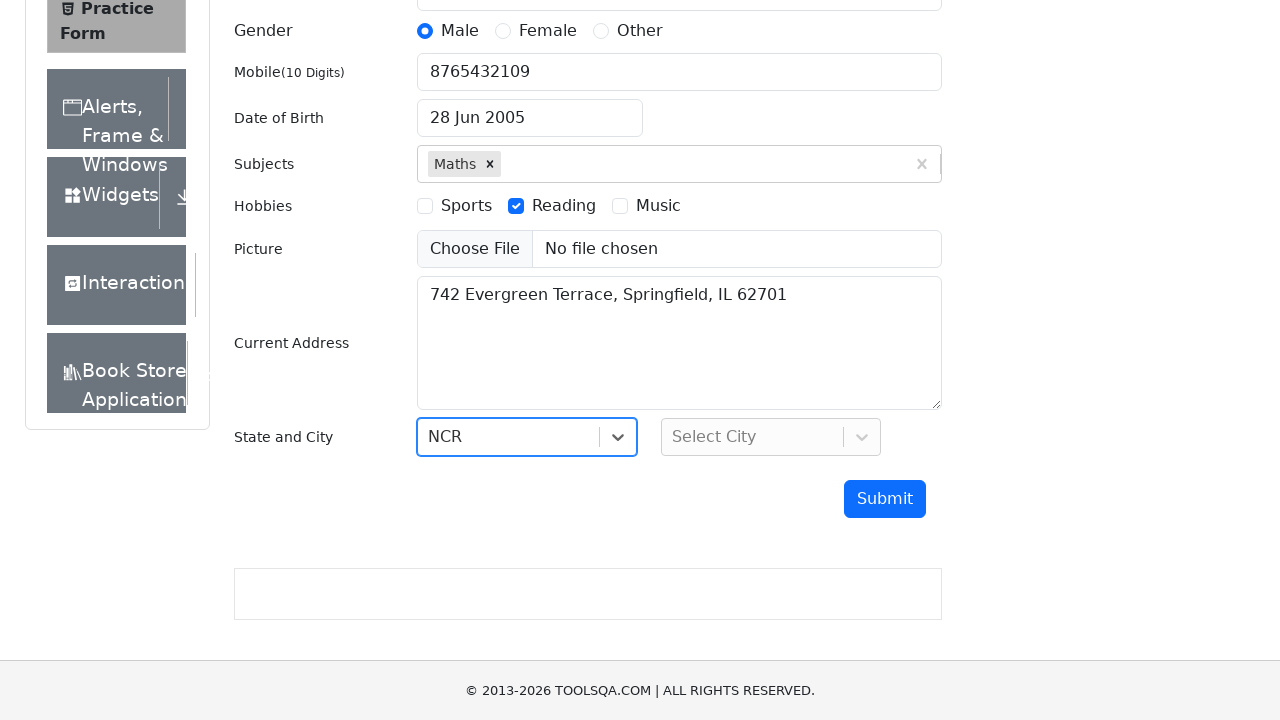

Clicked city dropdown to open options at (771, 437) on #city
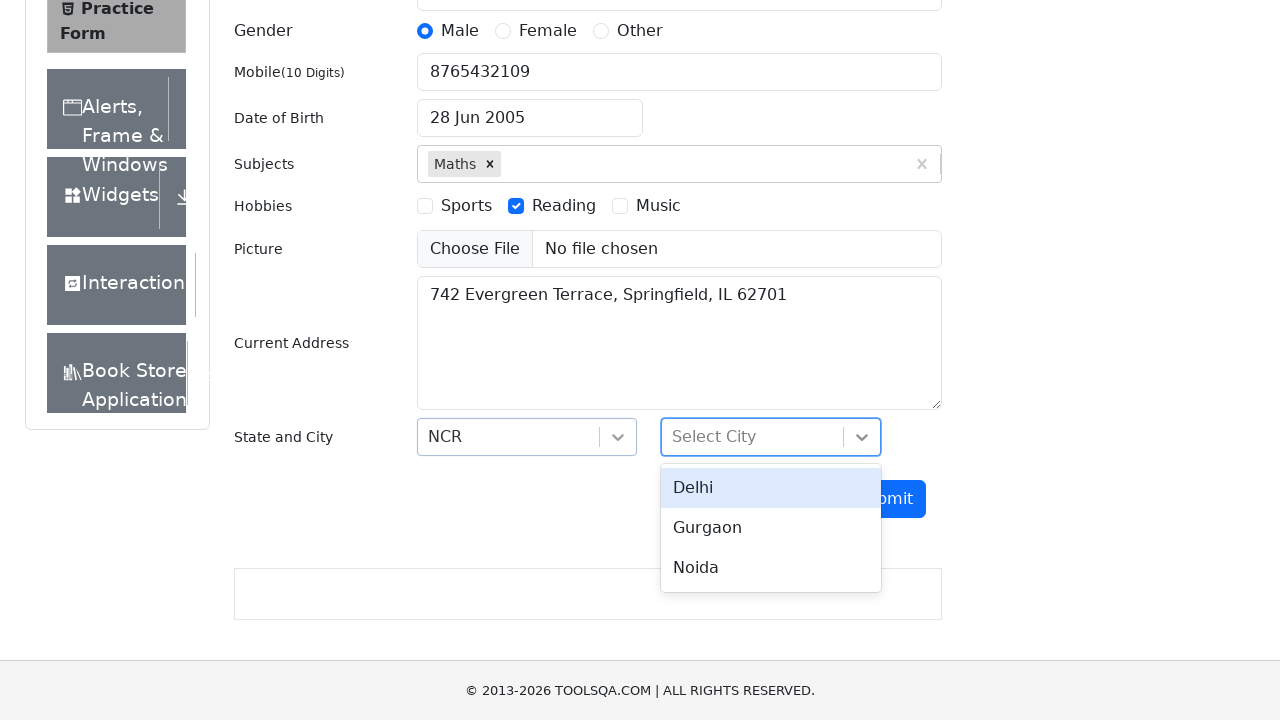

Selected Delhi from city dropdown at (771, 488) on #react-select-4-option-0
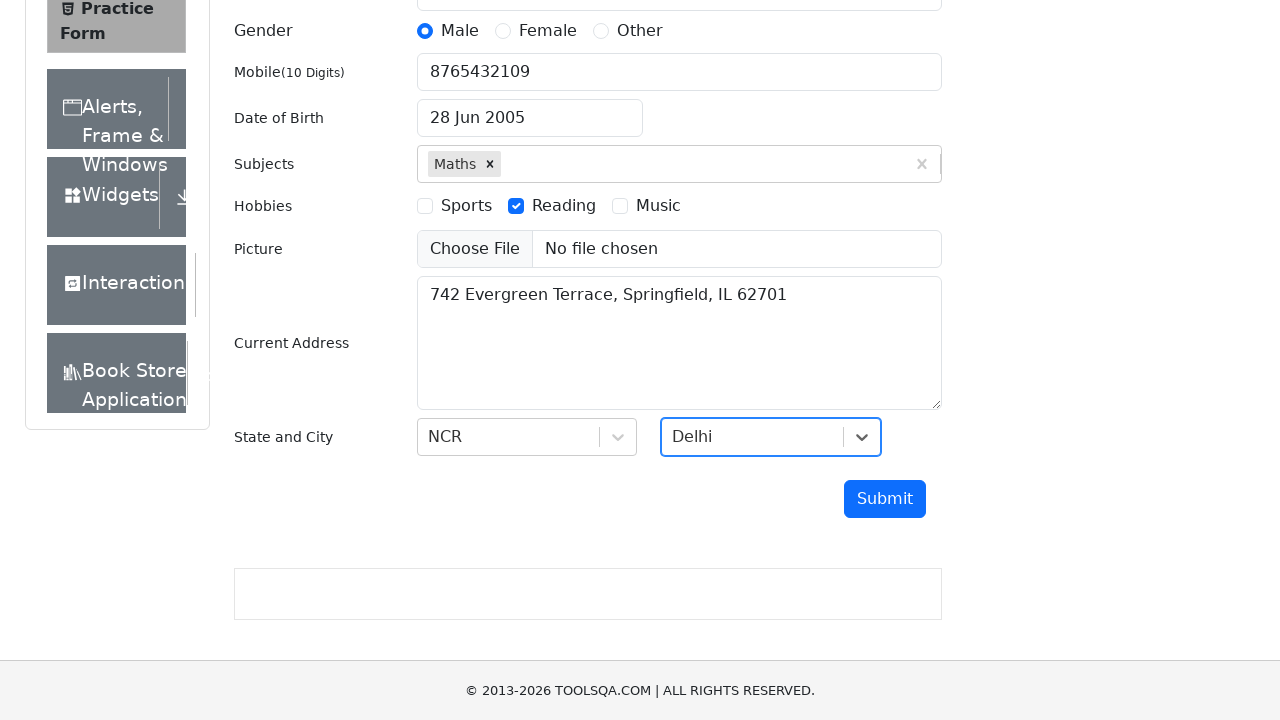

Clicked submit button to submit the registration form at (885, 499) on #submit
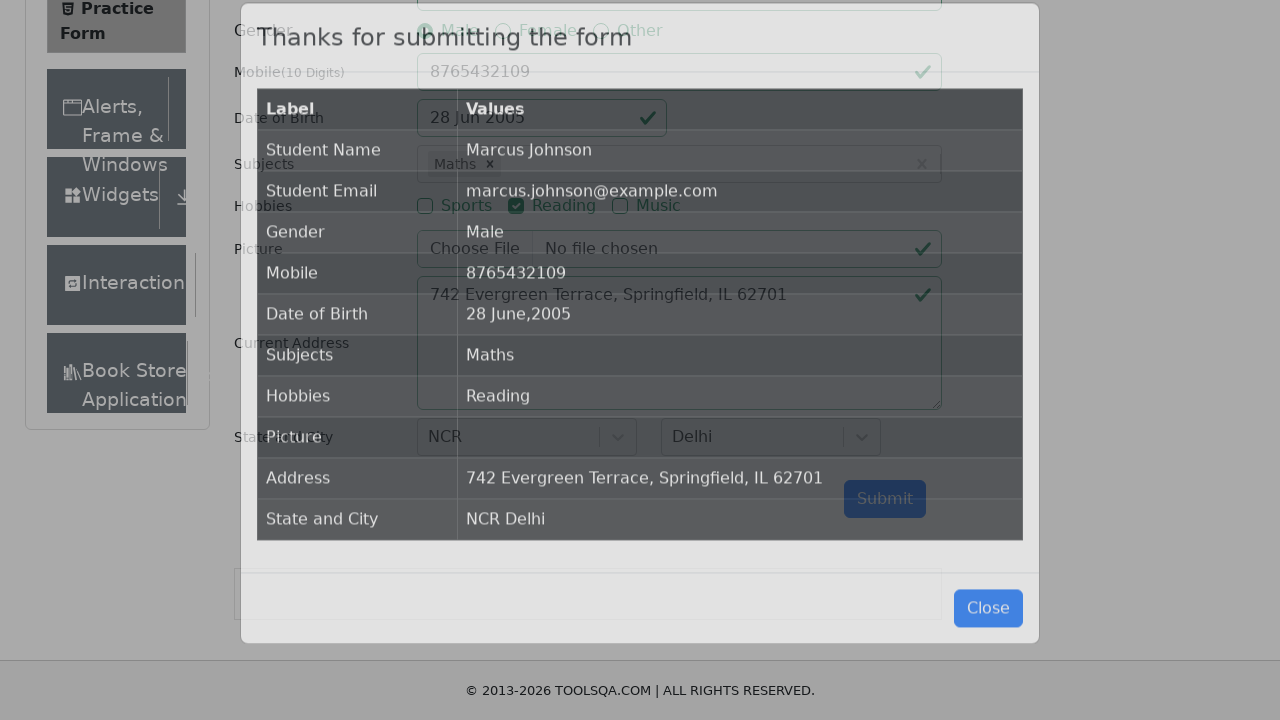

Confirmation modal appeared with submission results
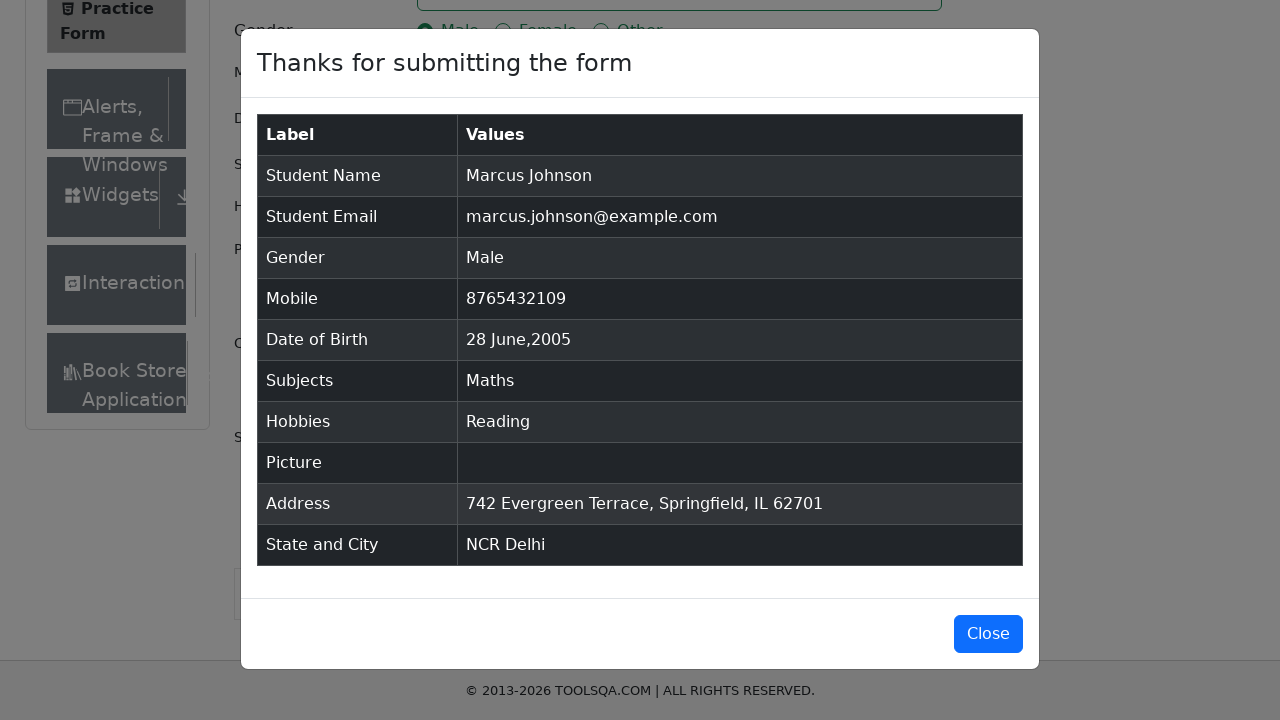

Results table loaded and is visible in the confirmation modal
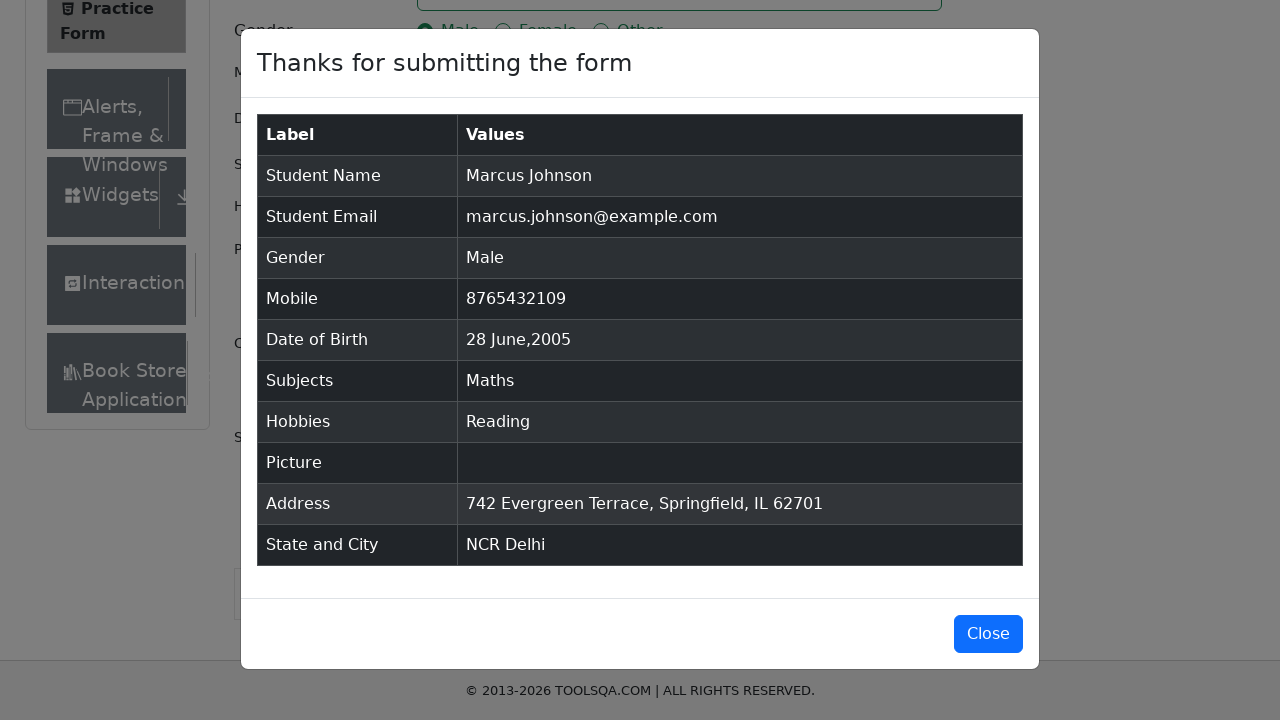

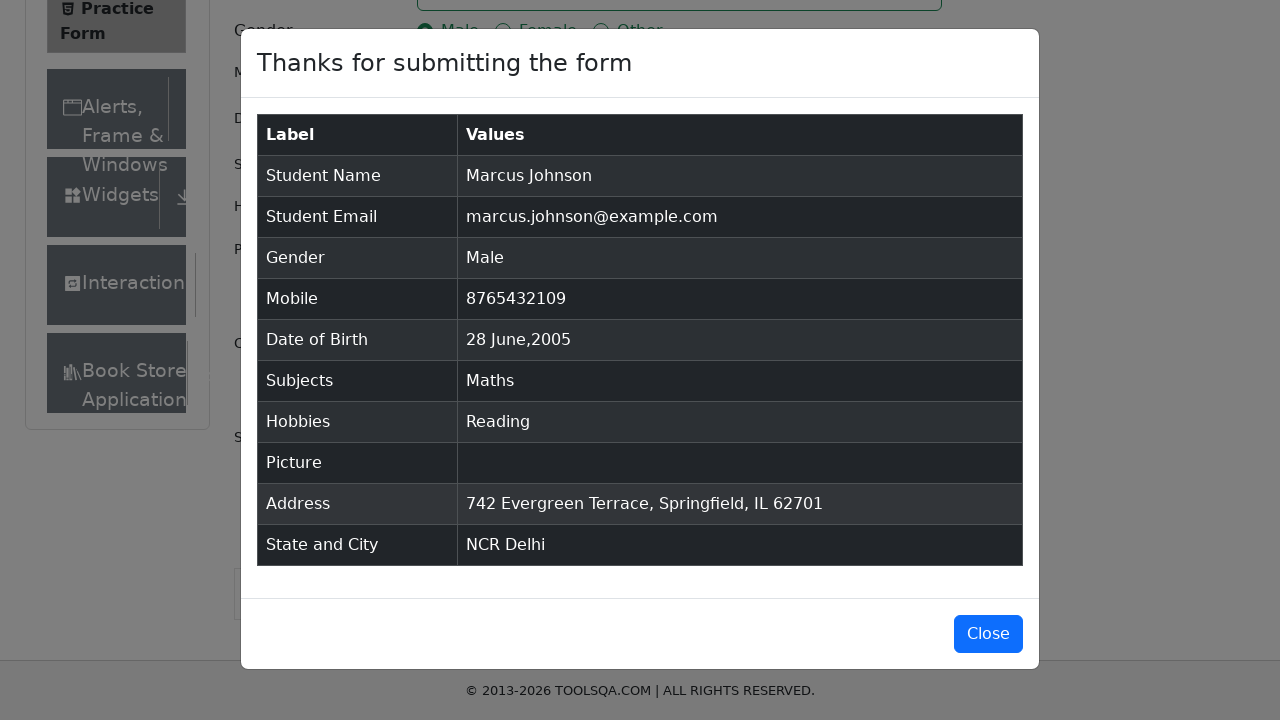